Tests browser window resizing by maximizing, minimizing, and setting custom sizes and positions

Starting URL: https://dou.ua/

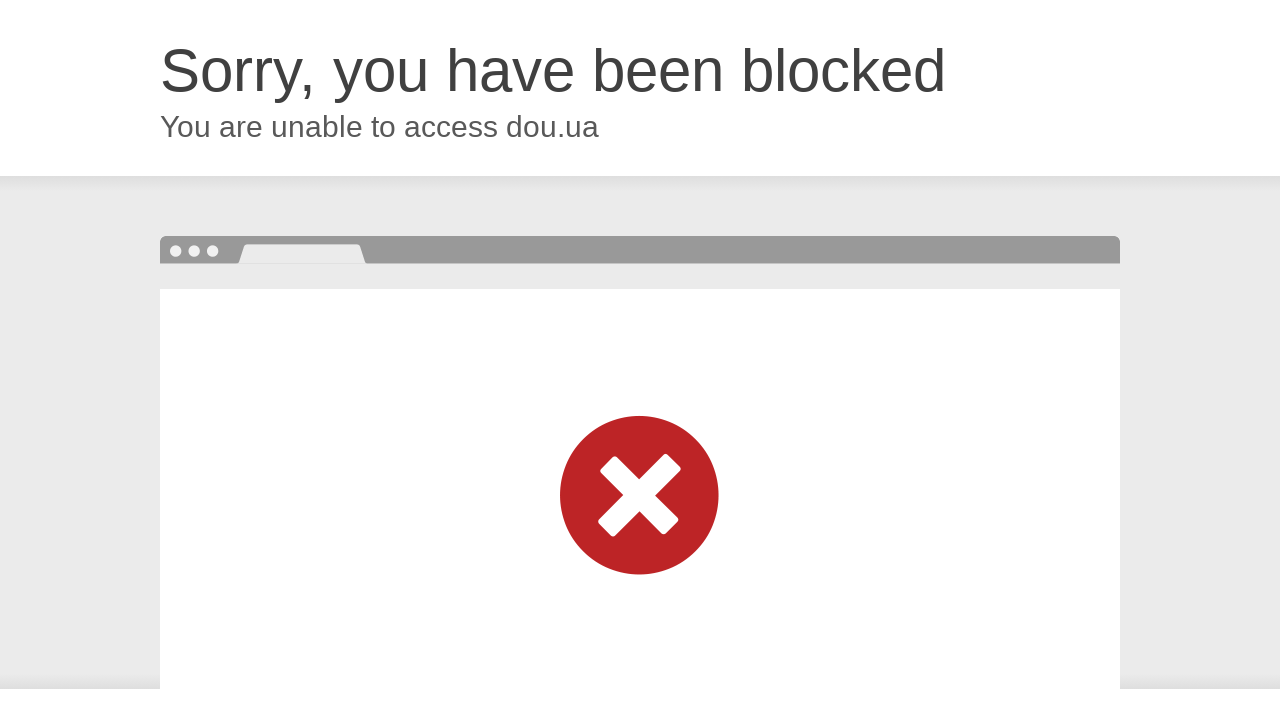

Navigated to https://dou.ua/
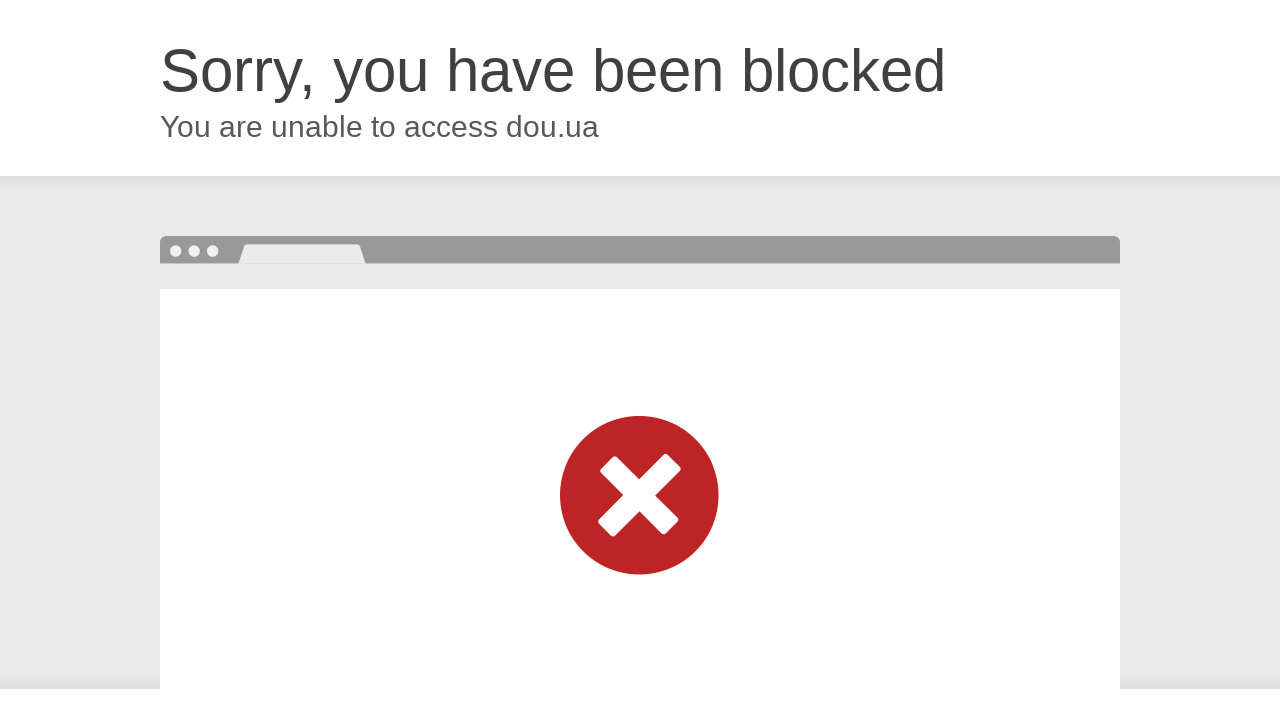

Page DOM content fully loaded
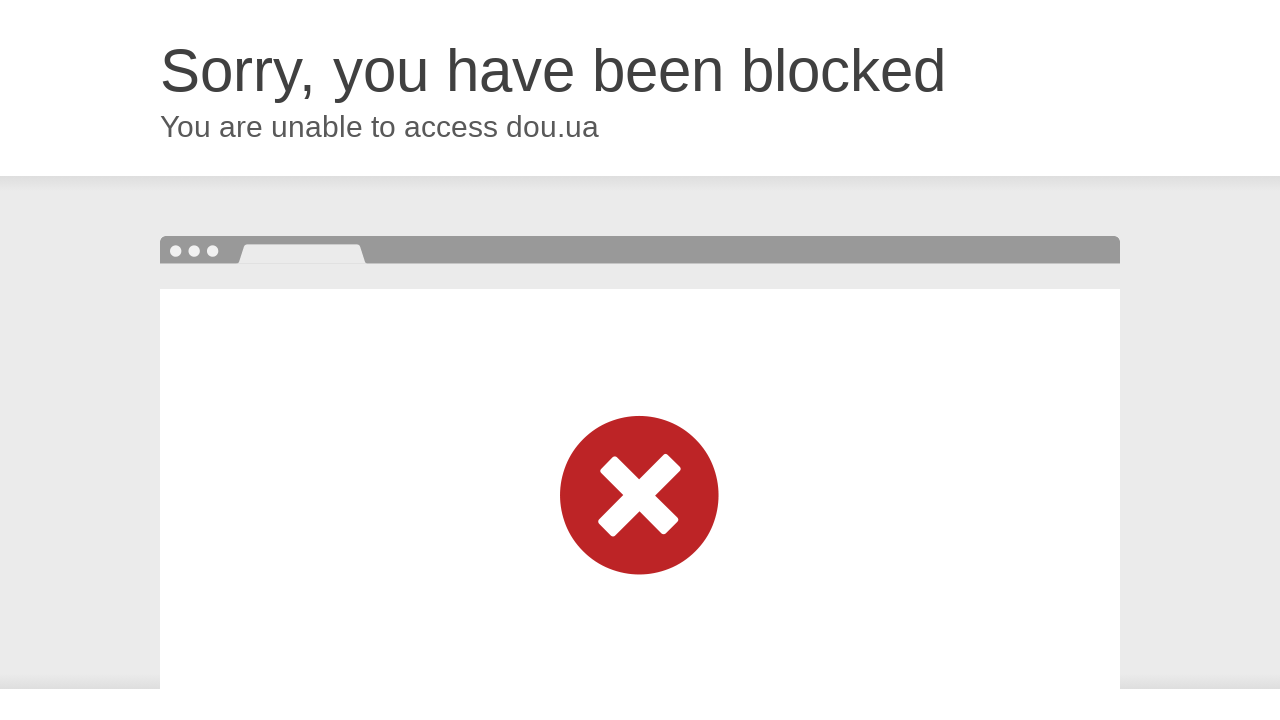

Resized window to 200x400 (minimized size)
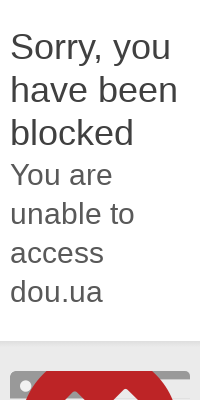

Resized window to 1920x1080 (maximized size)
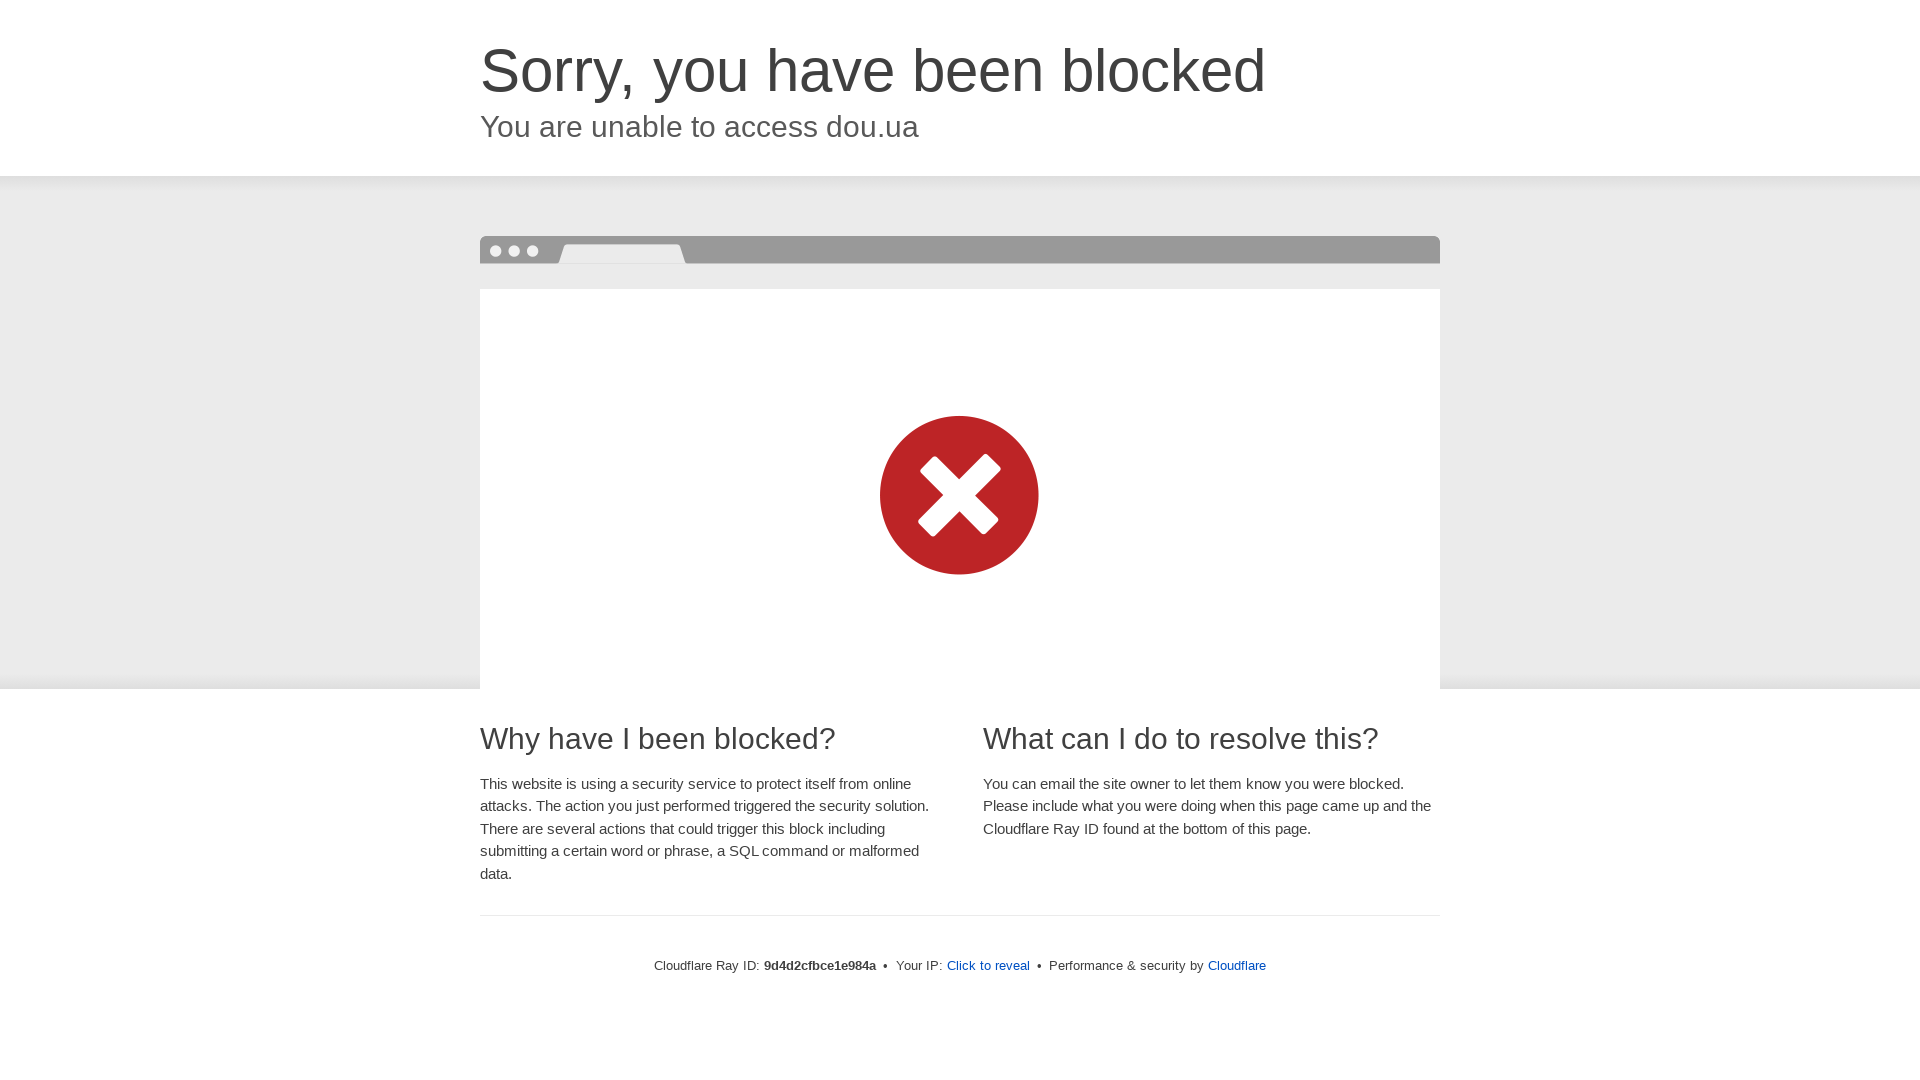

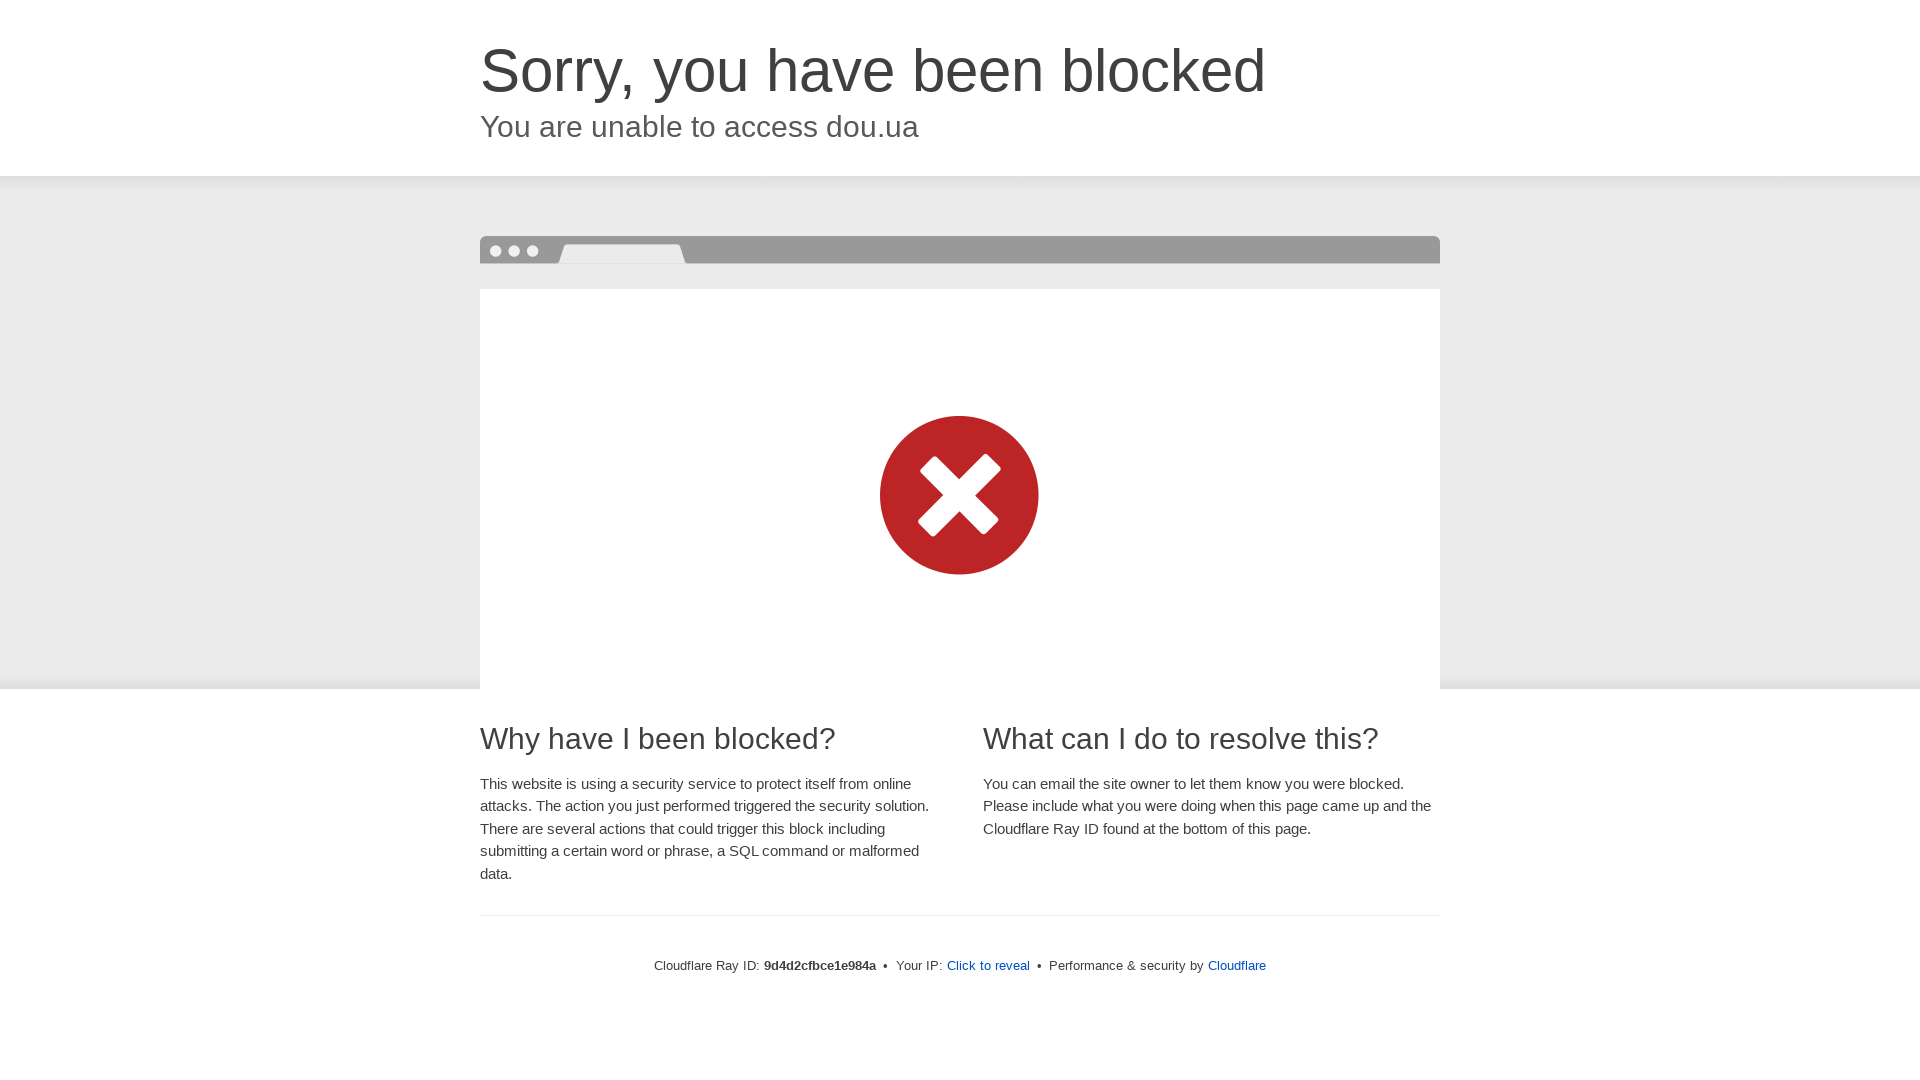